Tests page scrolling functionality by scrolling to the bottom of the page and then back to the top using JavaScript execution

Starting URL: https://www.selenium.dev/selenium/web/scrolling_tests/frame_with_nested_scrolling_frame_out_of_view.html

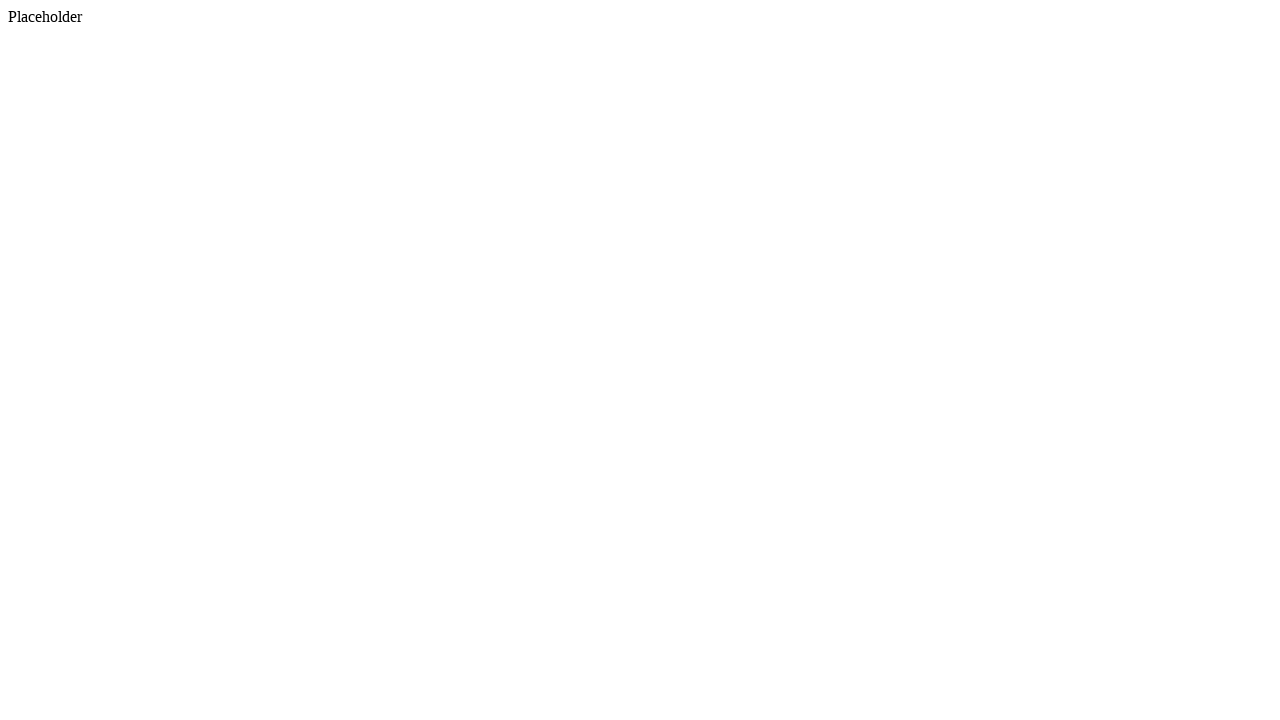

Navigated to scrolling tests page with nested frames
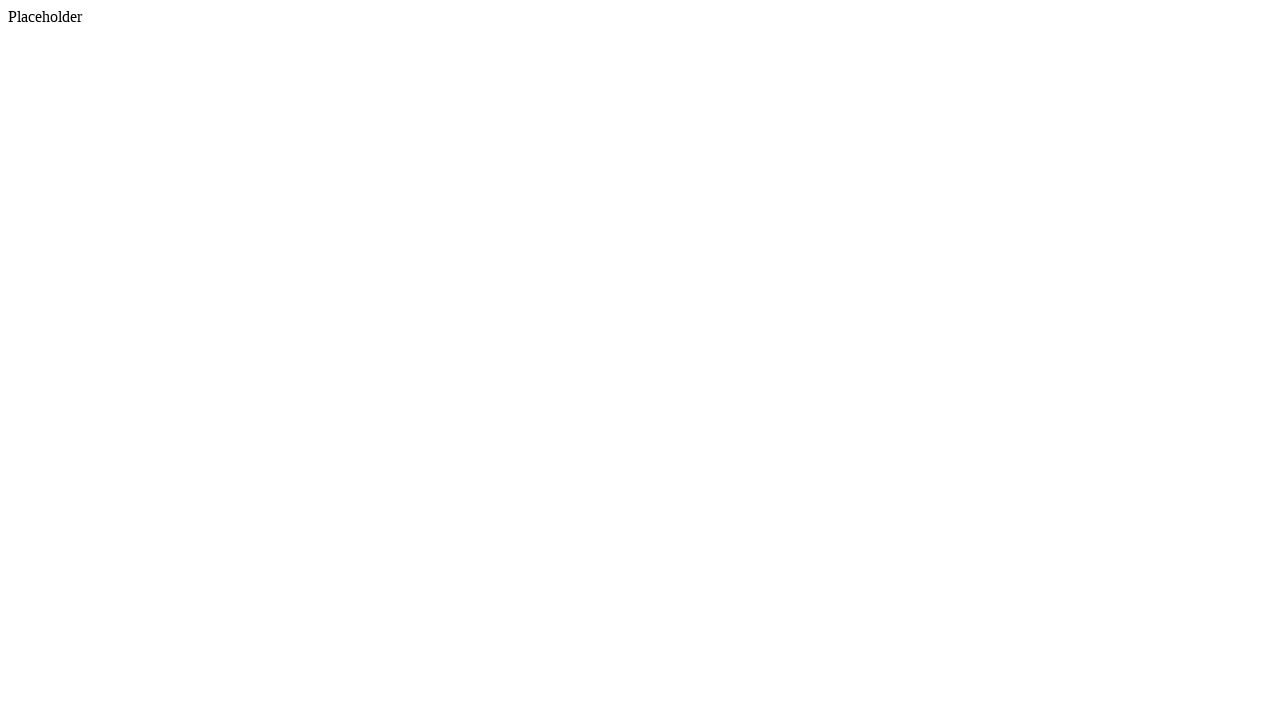

Scrolled to the bottom of the page
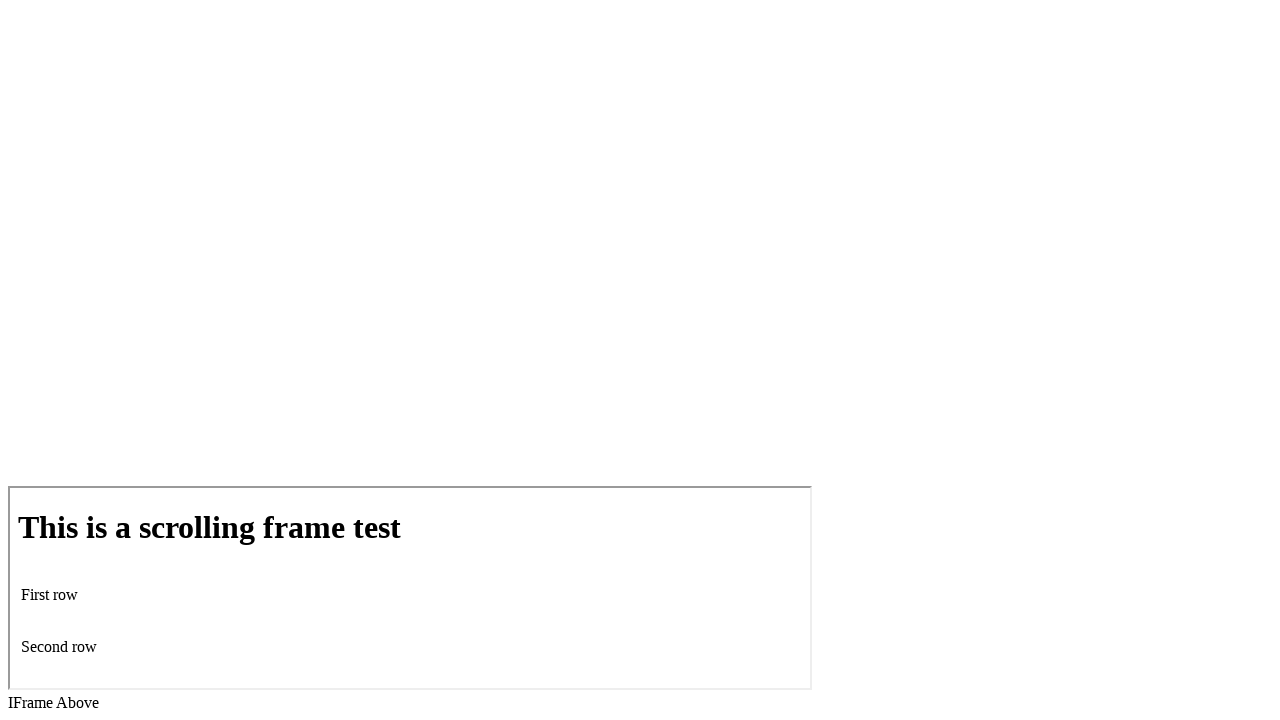

Scrolled back to the top of the page
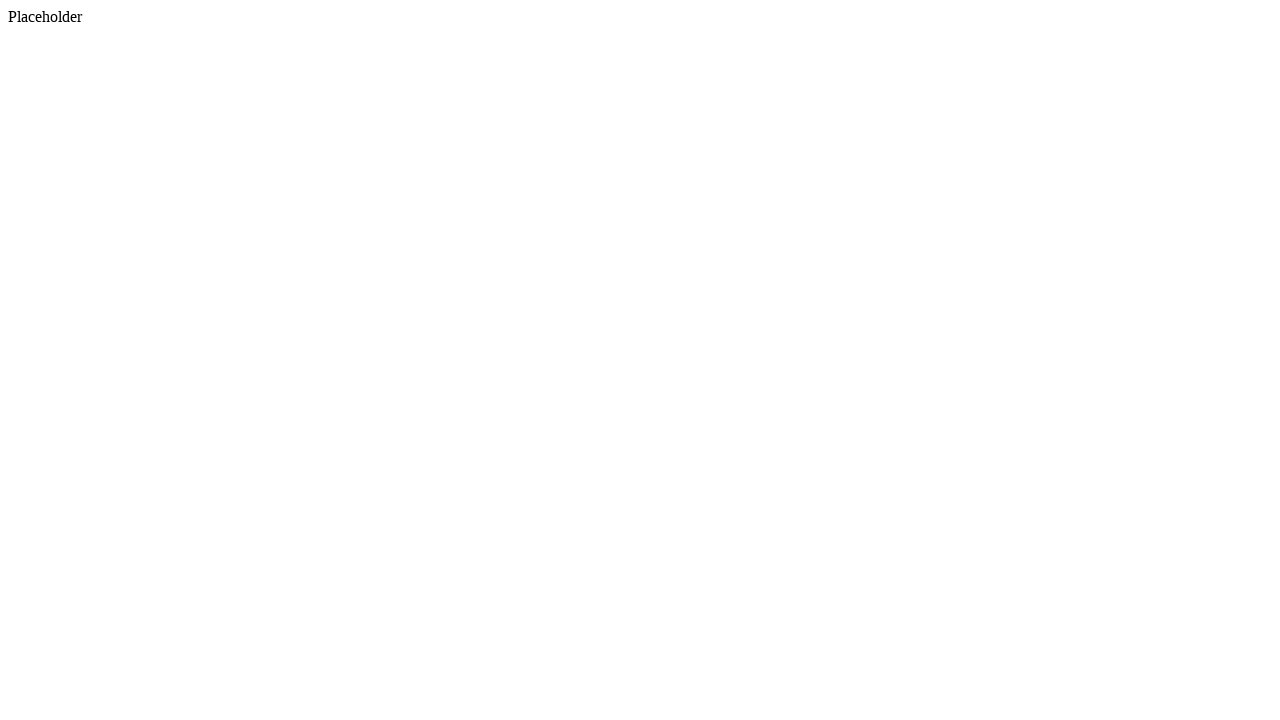

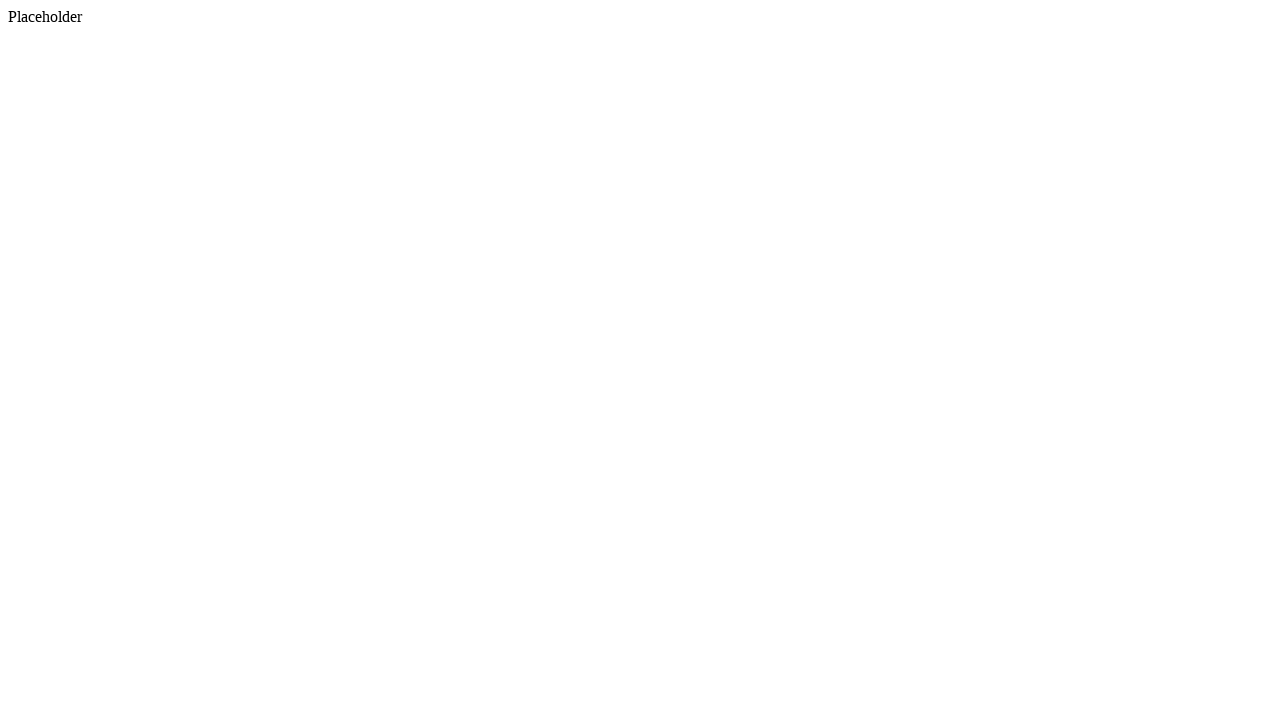